Tests drag-and-drop functionality on jQueryUI demo page by dragging an element into a droppable target within an iframe, then navigates to the Accordion demo.

Starting URL: https://jqueryui.com/droppable/

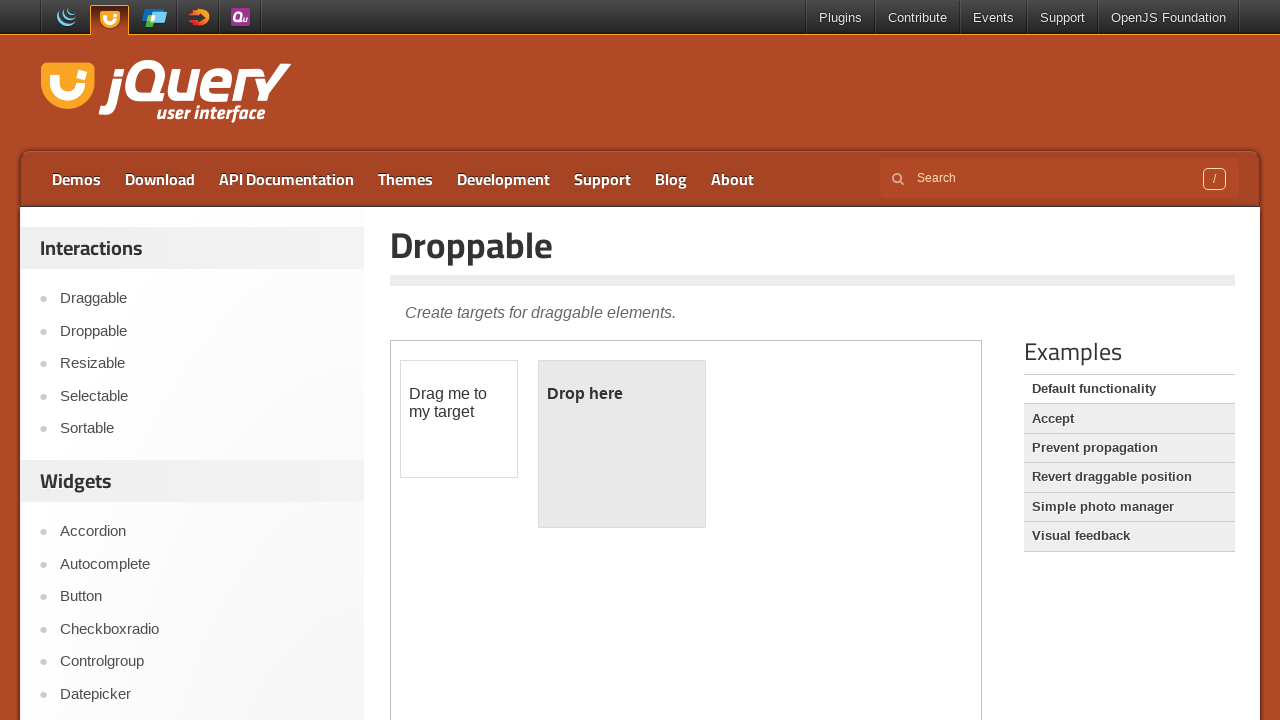

Scrolled down the page by 250 pixels
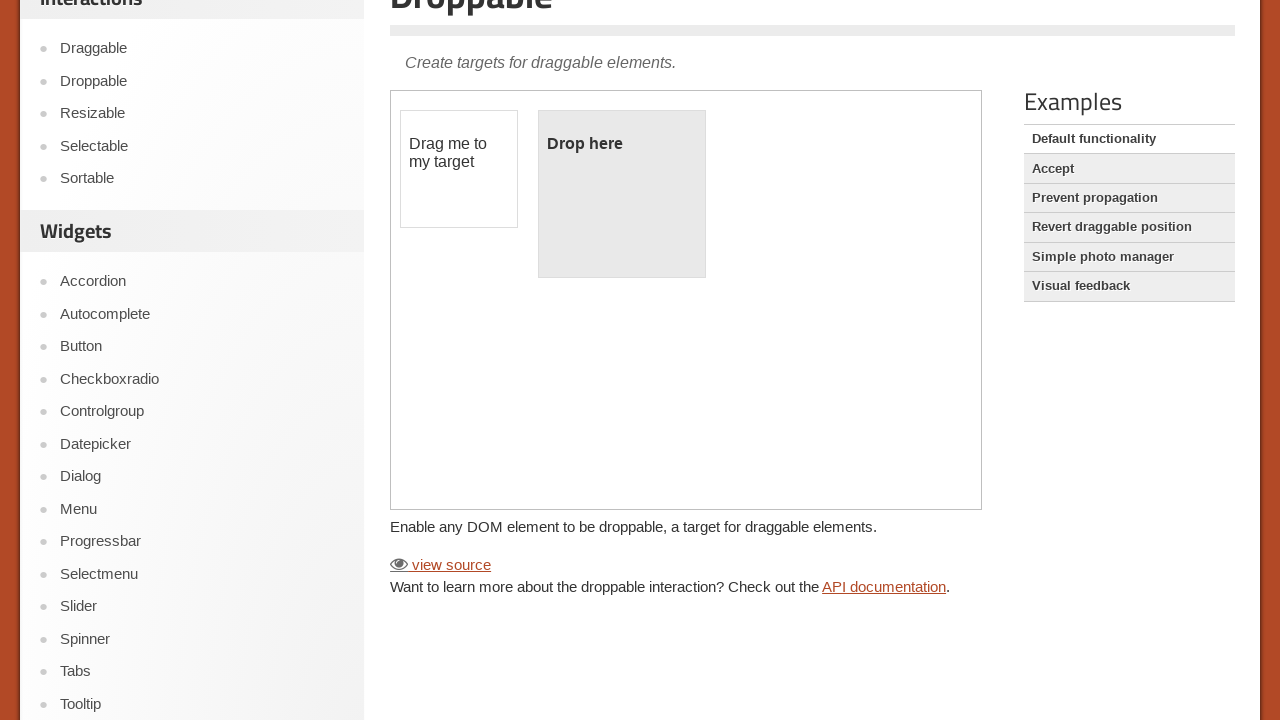

Located the demo iframe
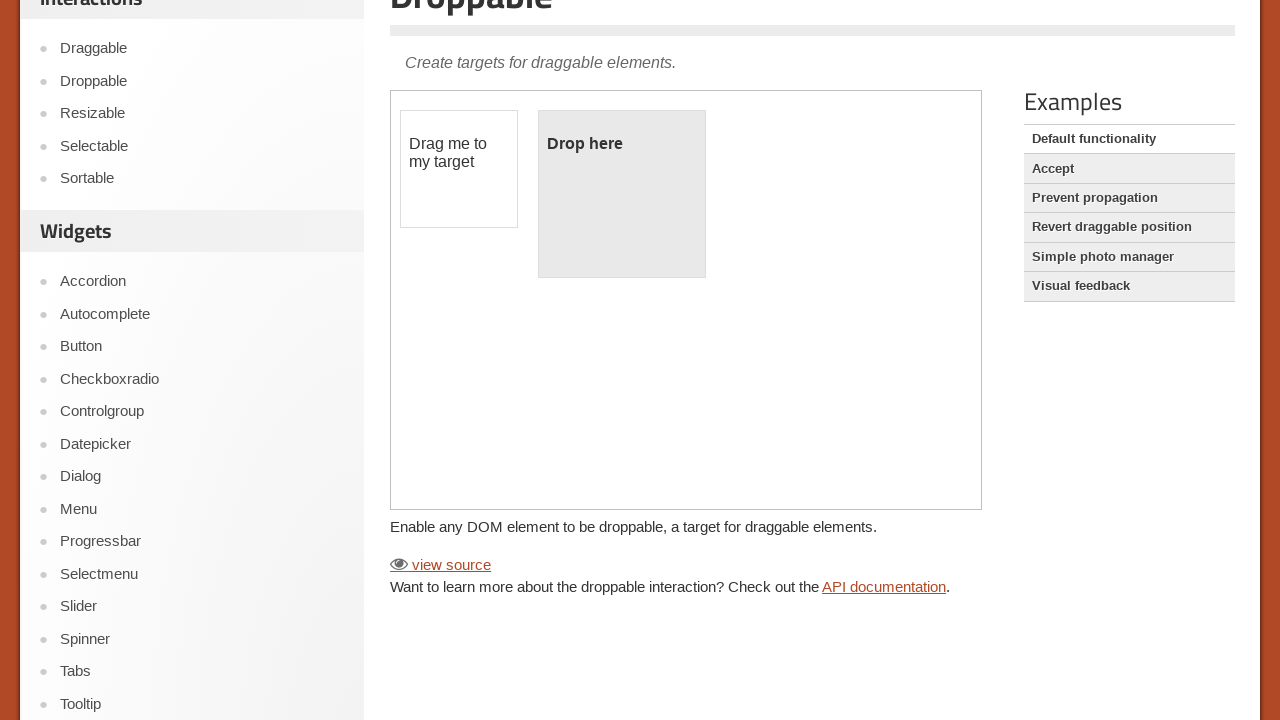

Located draggable element within iframe
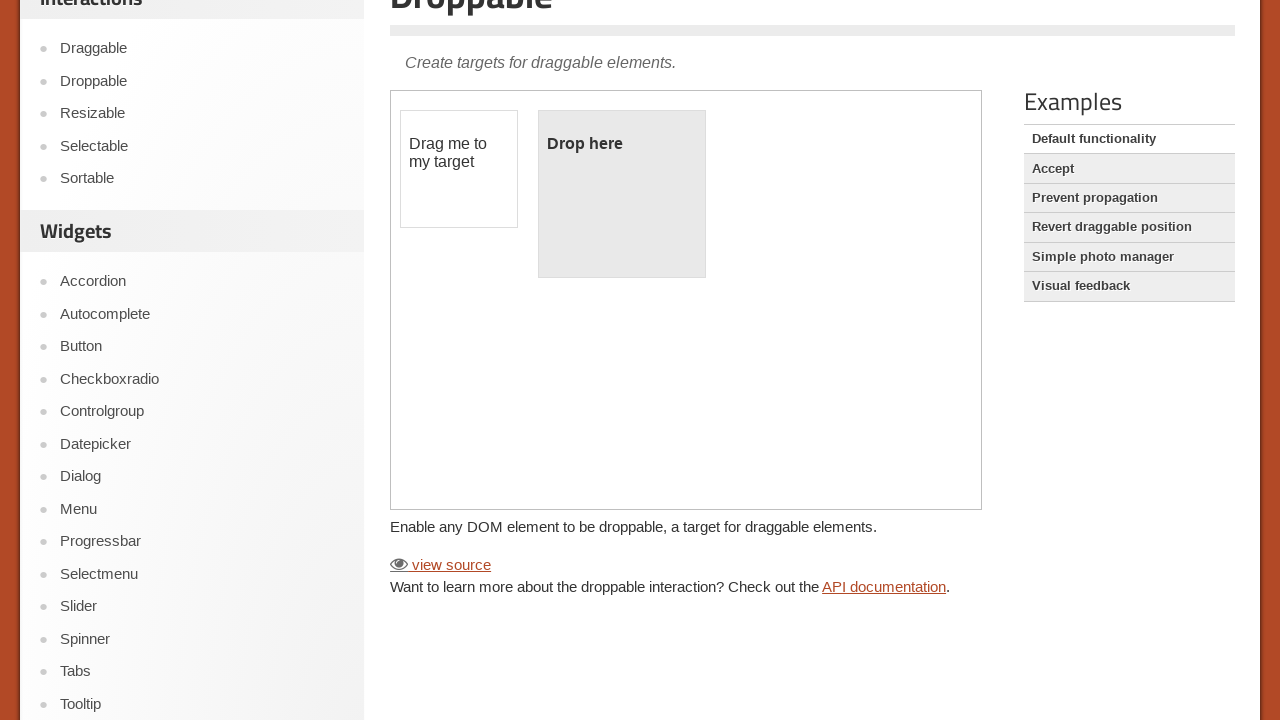

Located droppable target within iframe
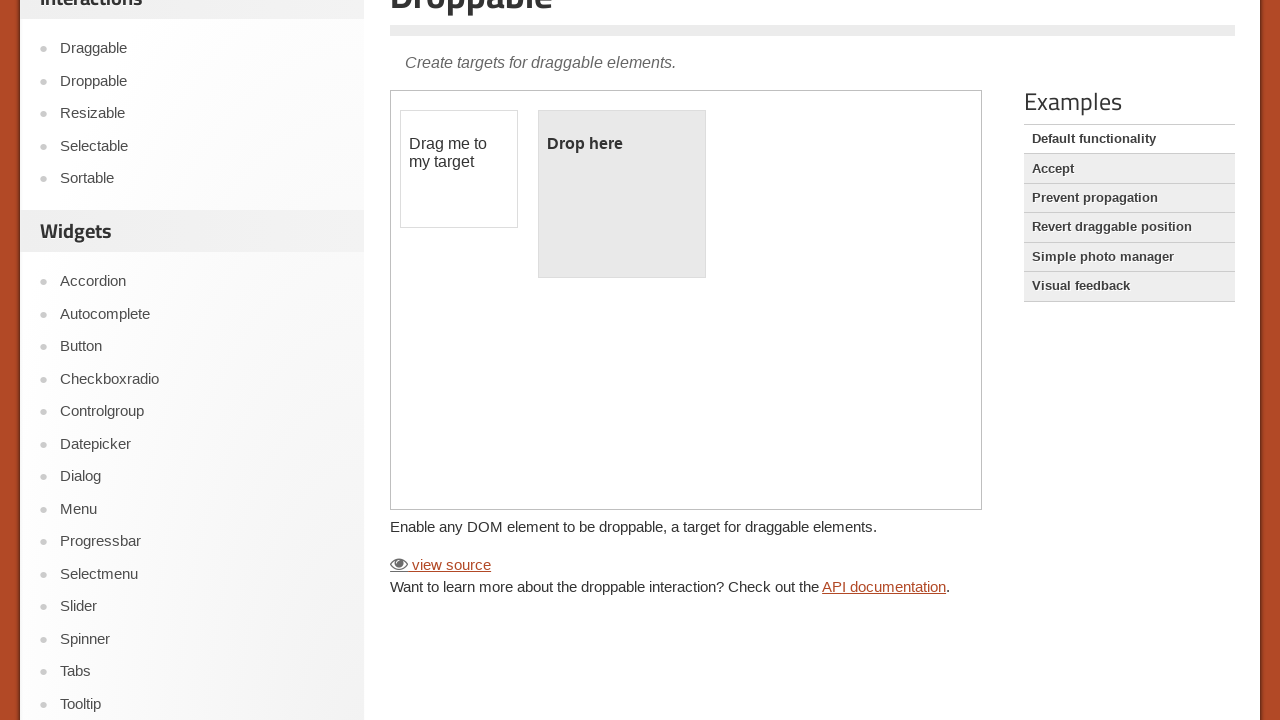

Dragged element into droppable target at (622, 194)
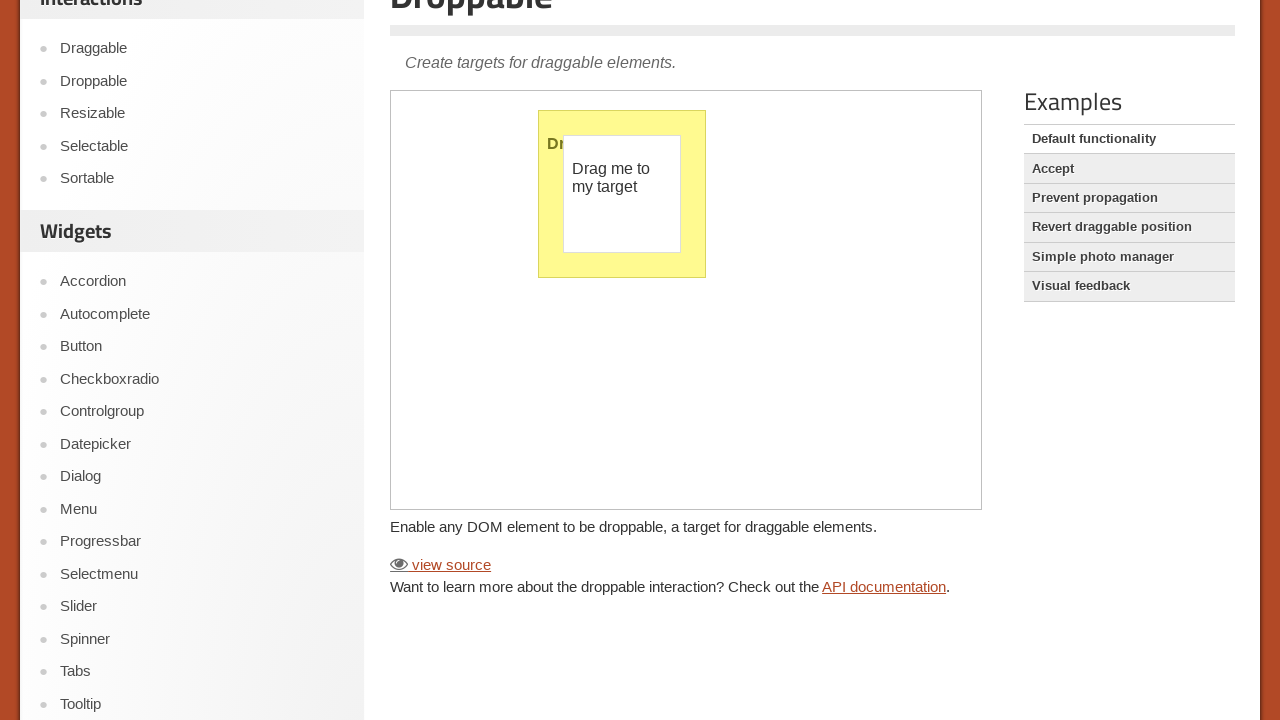

Clicked on Accordion demo link at (202, 282) on a:has-text('Accordion')
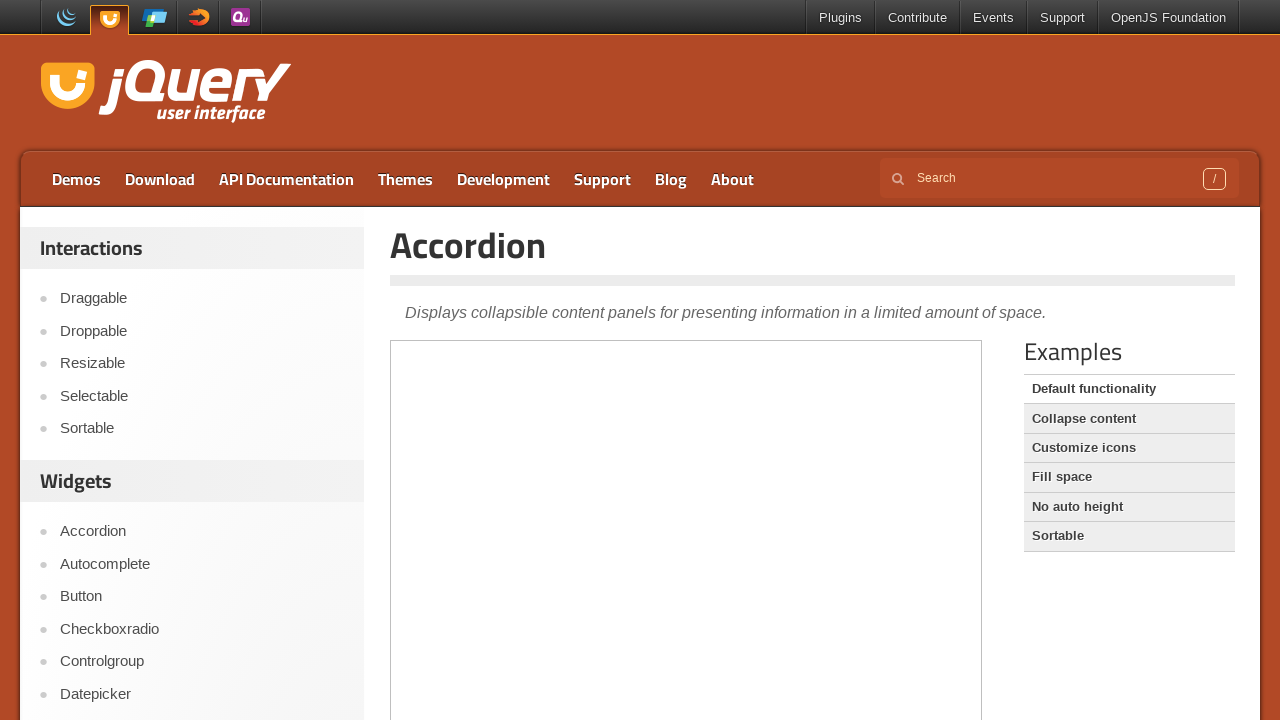

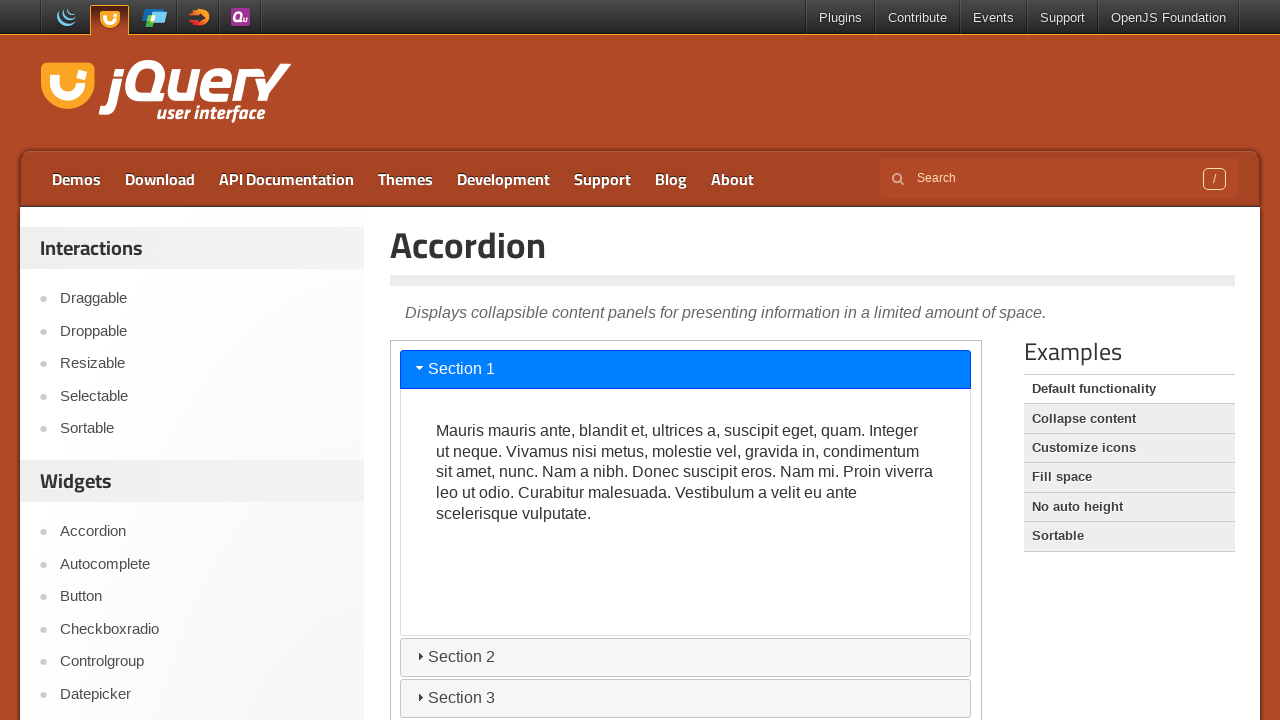